Tests that new todo items are appended to the bottom of the list and the counter shows correct count.

Starting URL: https://demo.playwright.dev/todomvc

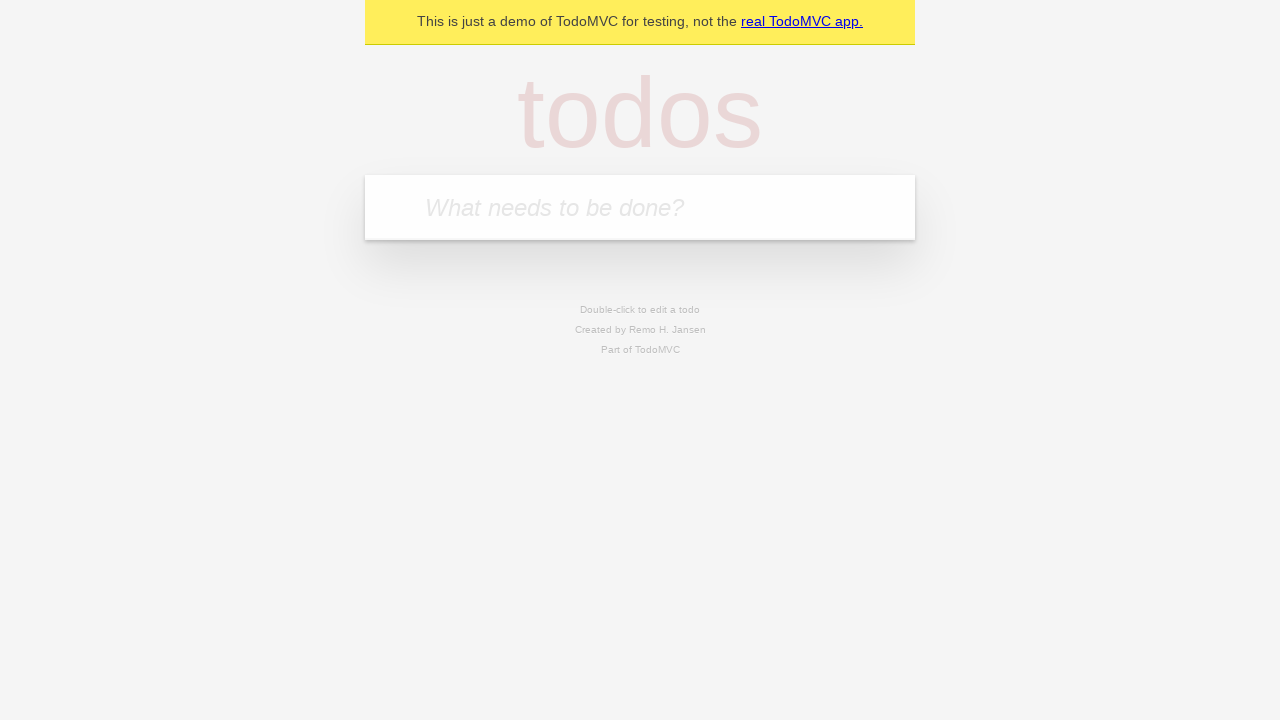

Filled todo input with 'buy some cheese' on internal:attr=[placeholder="What needs to be done?"i]
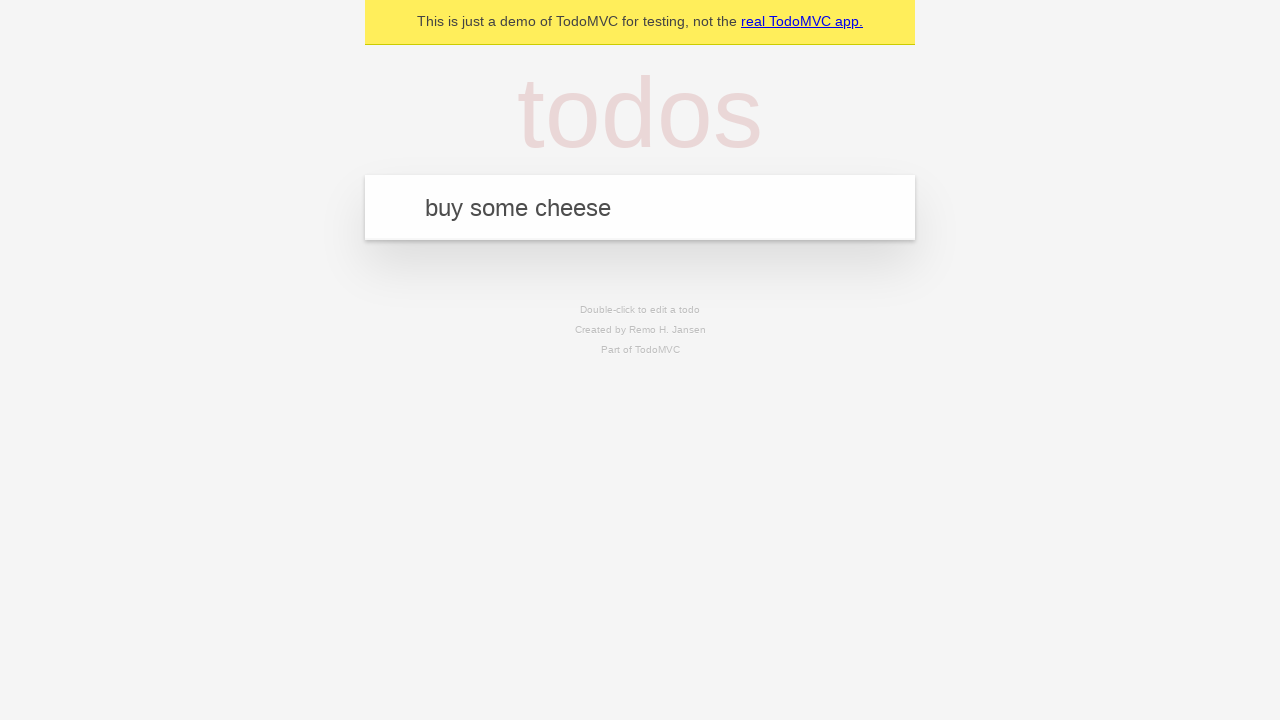

Pressed Enter to add first todo item on internal:attr=[placeholder="What needs to be done?"i]
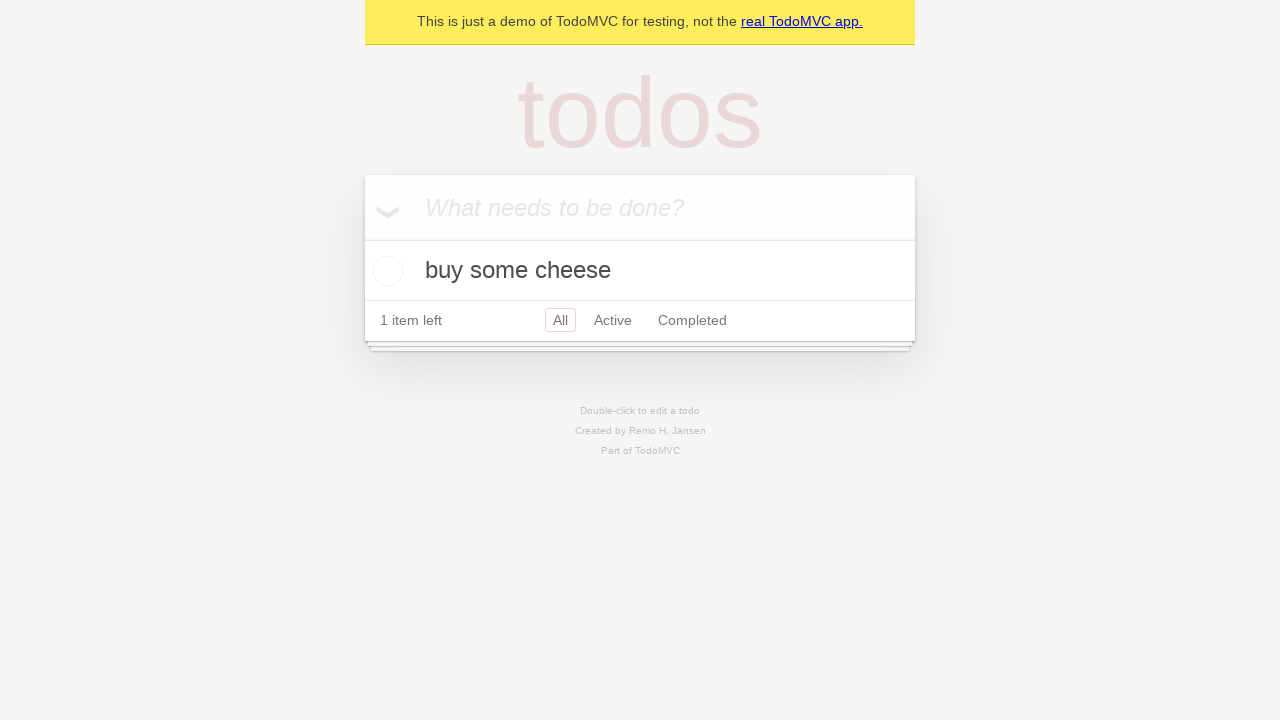

Filled todo input with 'feed the cat' on internal:attr=[placeholder="What needs to be done?"i]
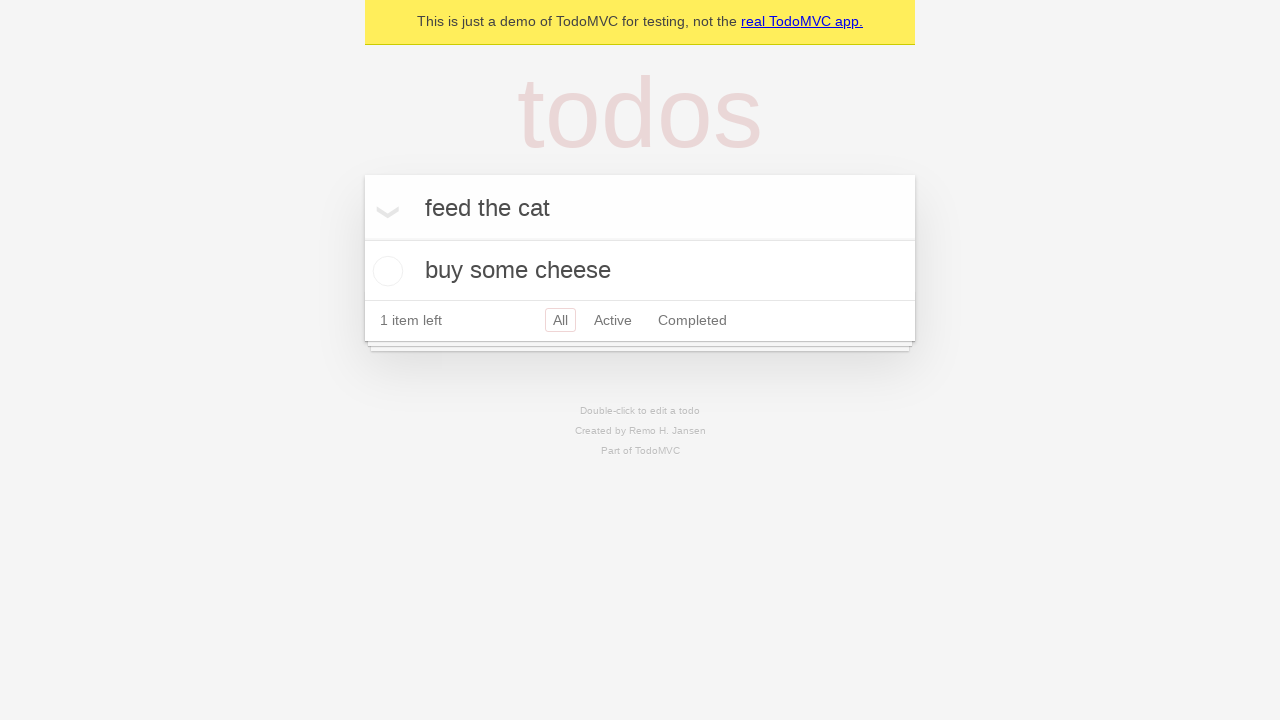

Pressed Enter to add second todo item on internal:attr=[placeholder="What needs to be done?"i]
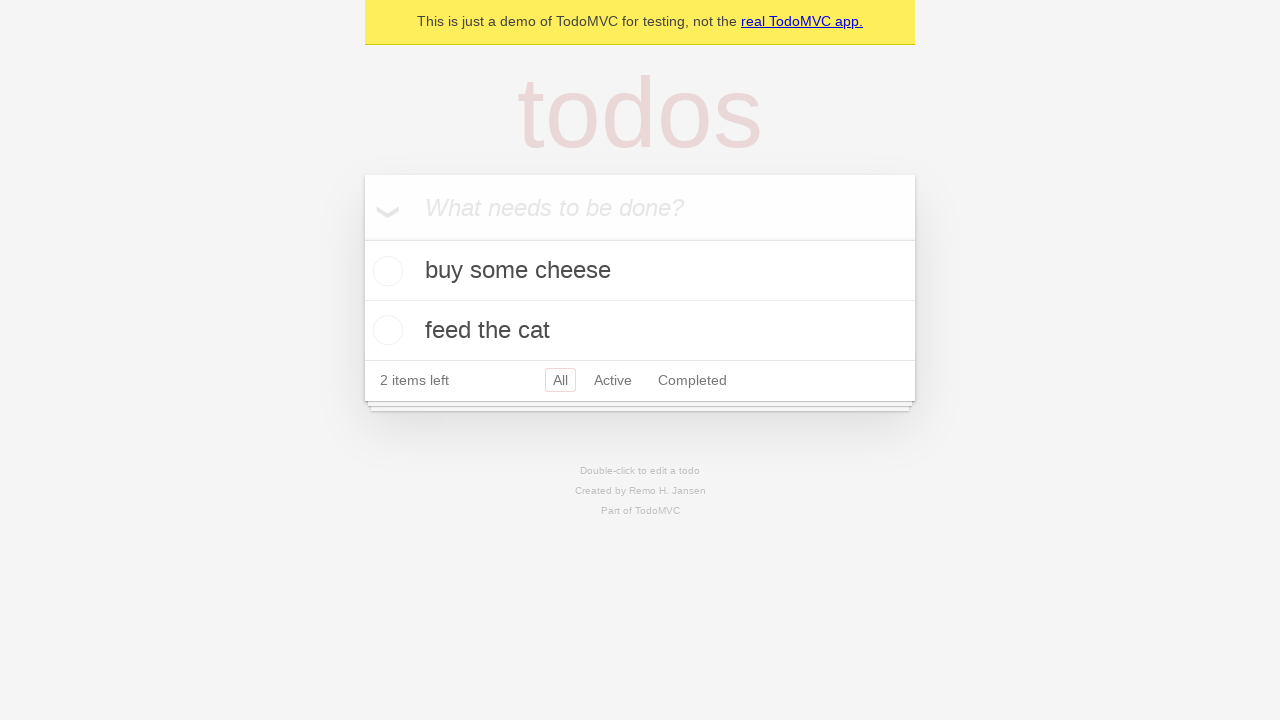

Filled todo input with 'book a doctors appointment' on internal:attr=[placeholder="What needs to be done?"i]
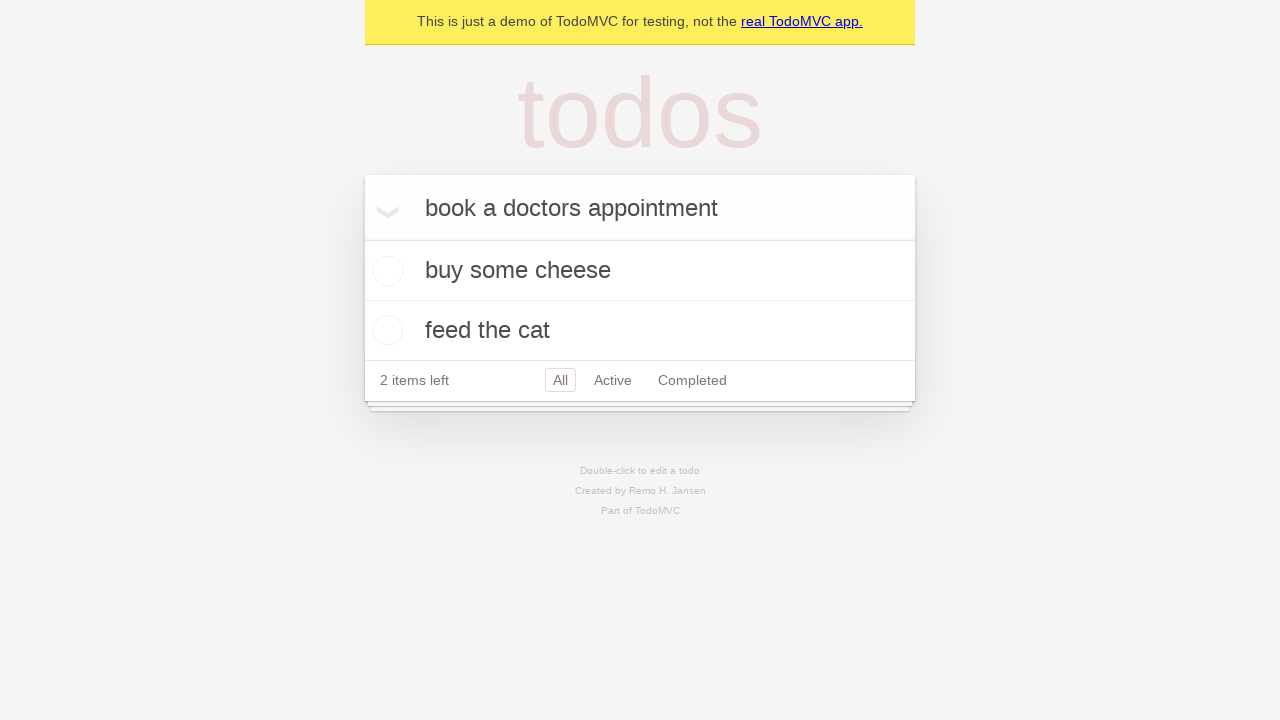

Pressed Enter to add third todo item on internal:attr=[placeholder="What needs to be done?"i]
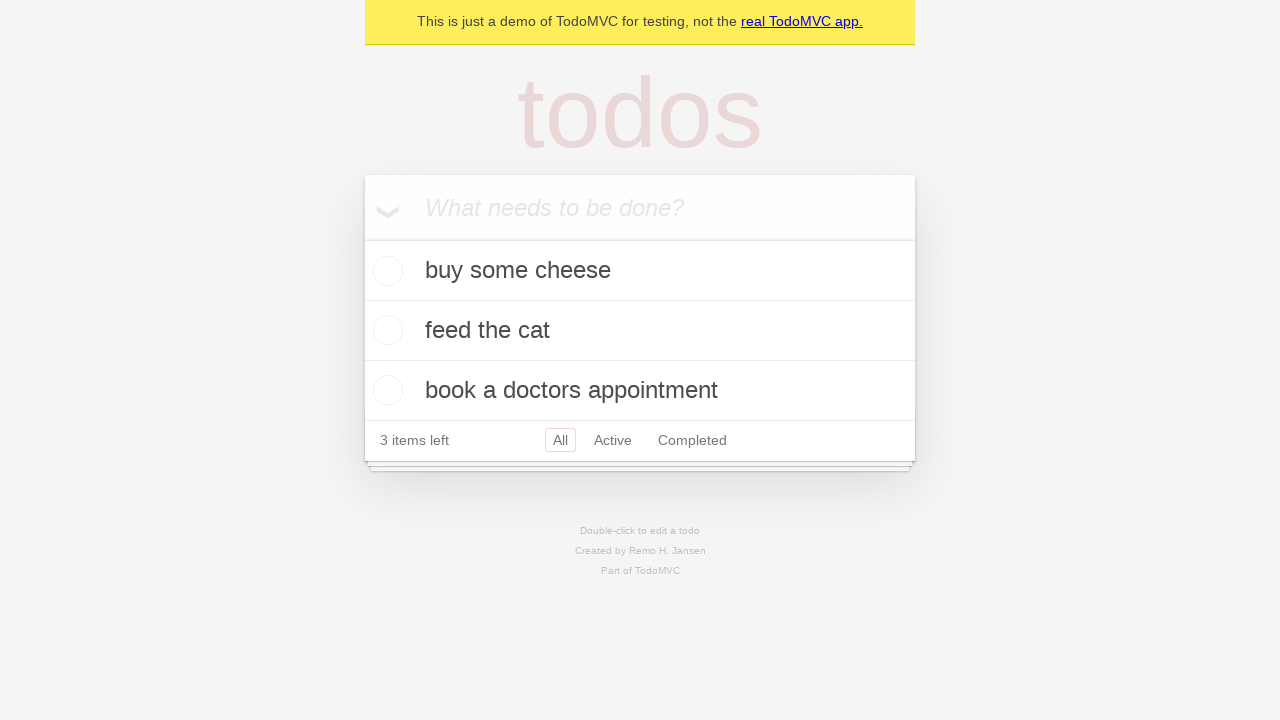

Todo counter element loaded, verifying all items appended to bottom of list
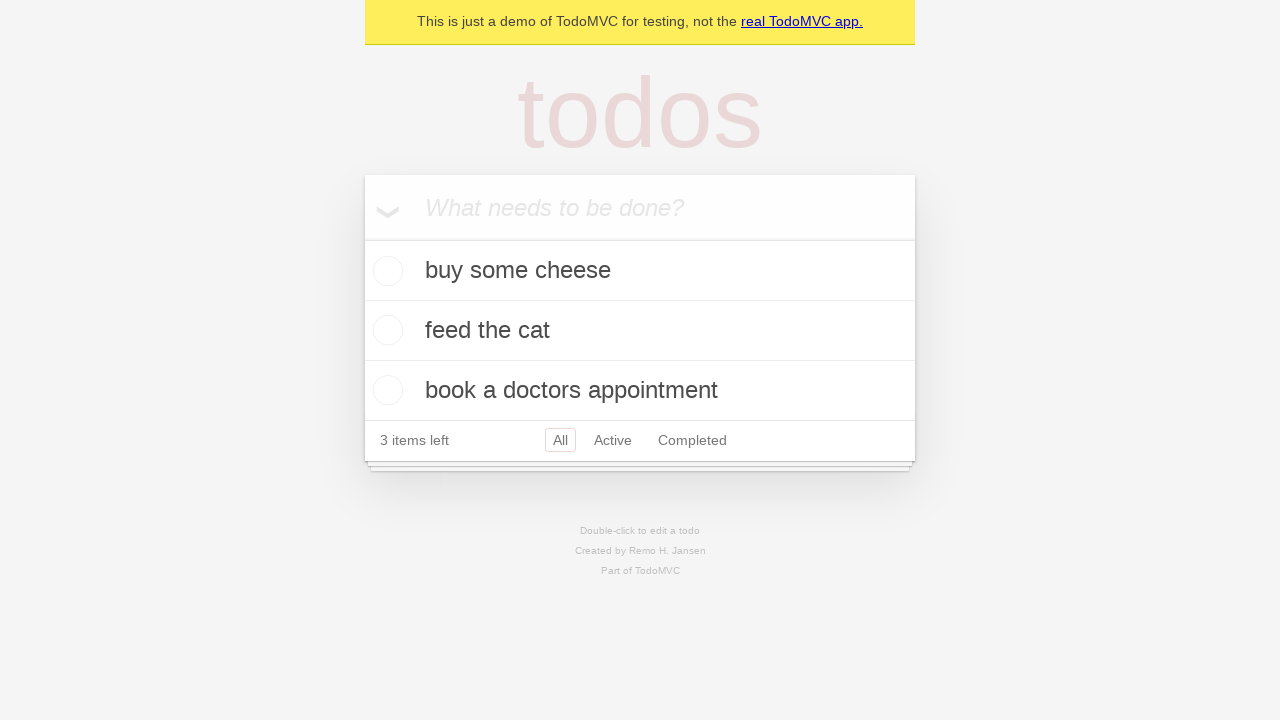

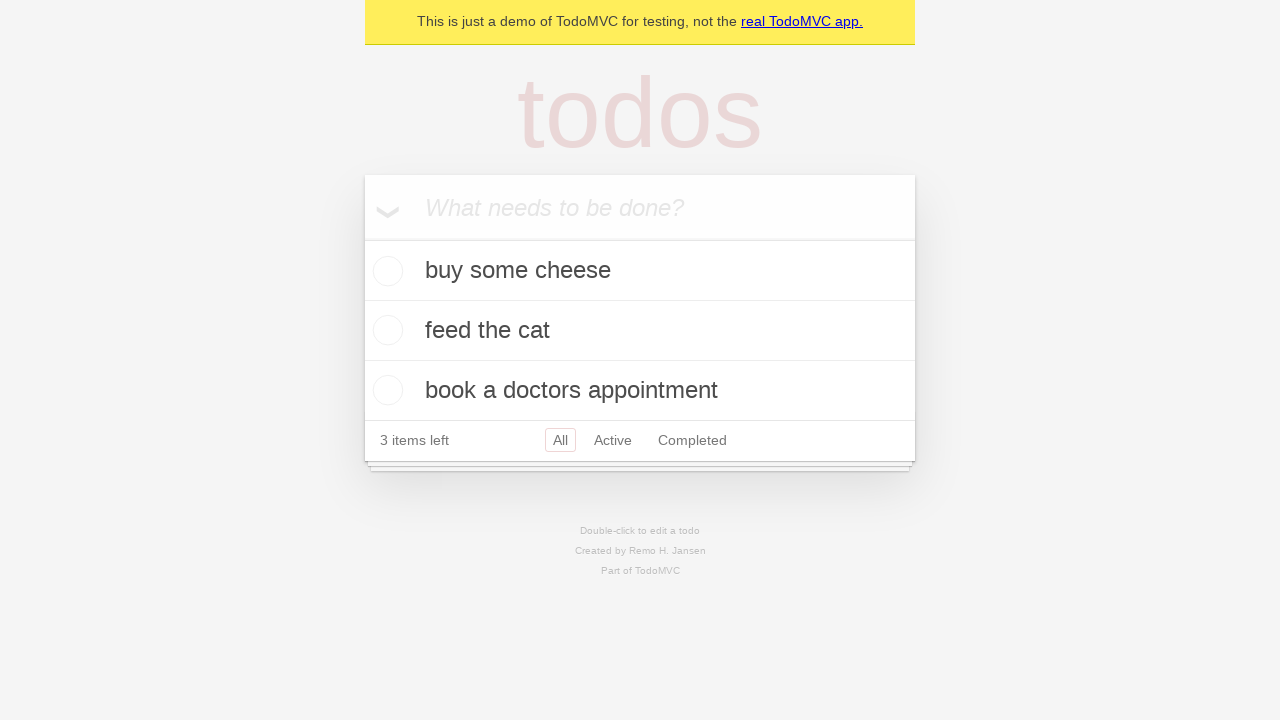